Tests user registration by filling email and password fields, confirming password, and submitting the form

Starting URL: https://lm.skillbox.cc/qa_tester/module05/practice1/

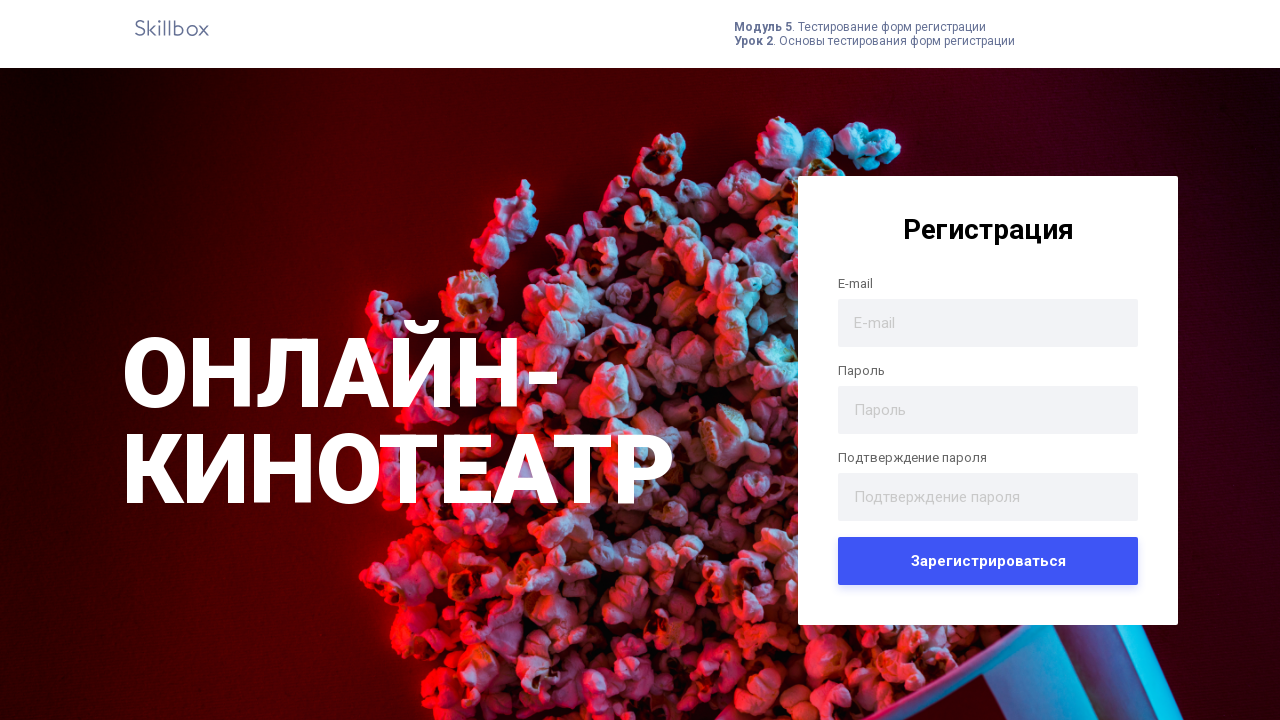

Filled email field with 'vtometall@gmail.com' on .form-input
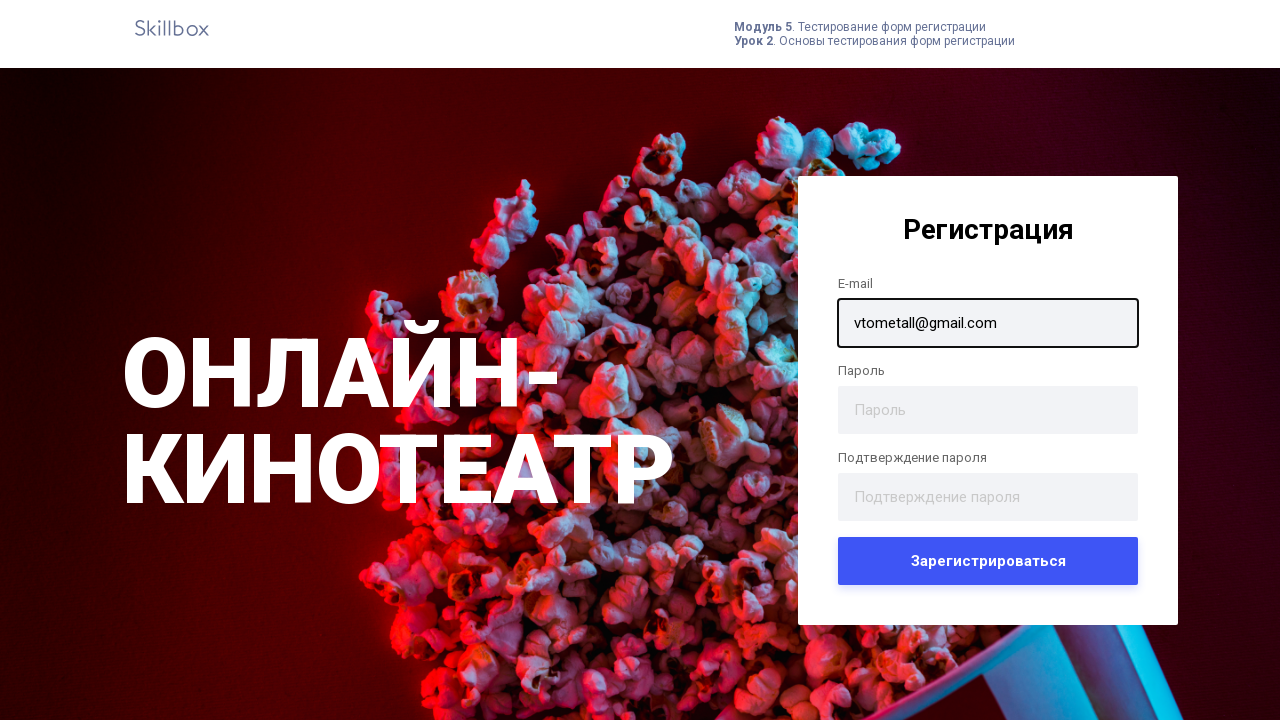

Filled password field with '12345' on #password
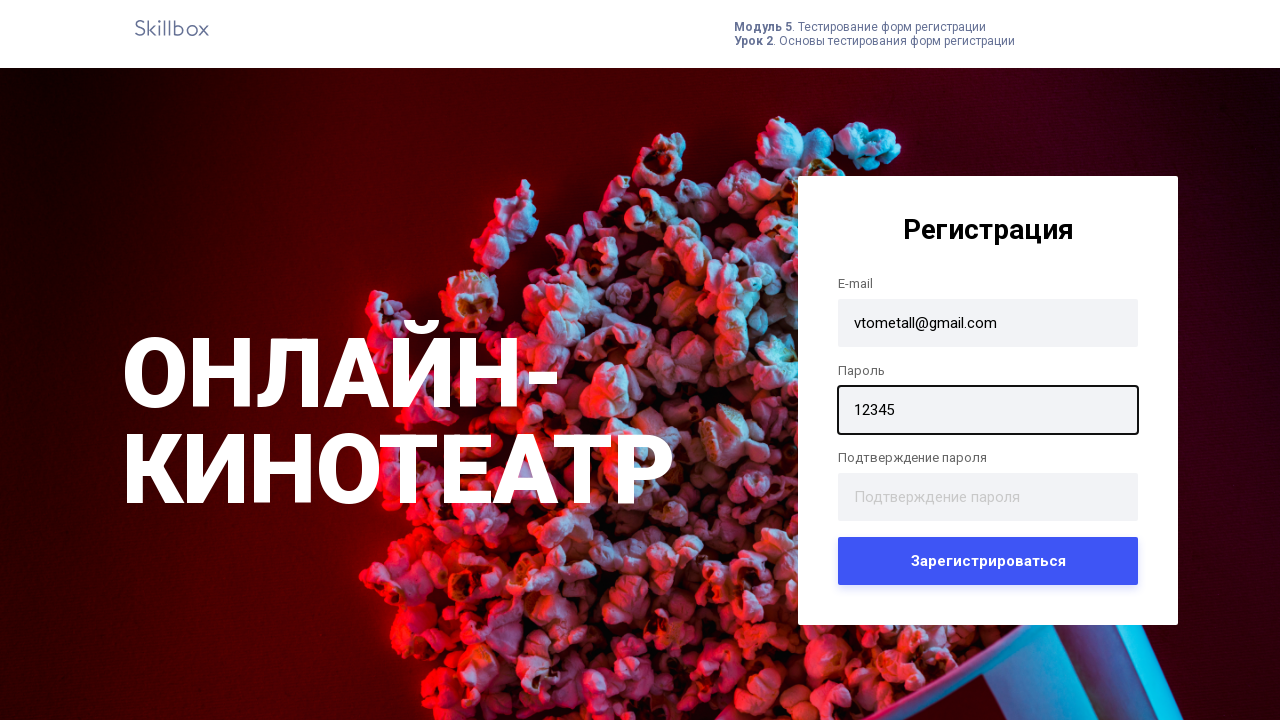

Filled password confirmation field with '12345' on input[name='confirm_password']
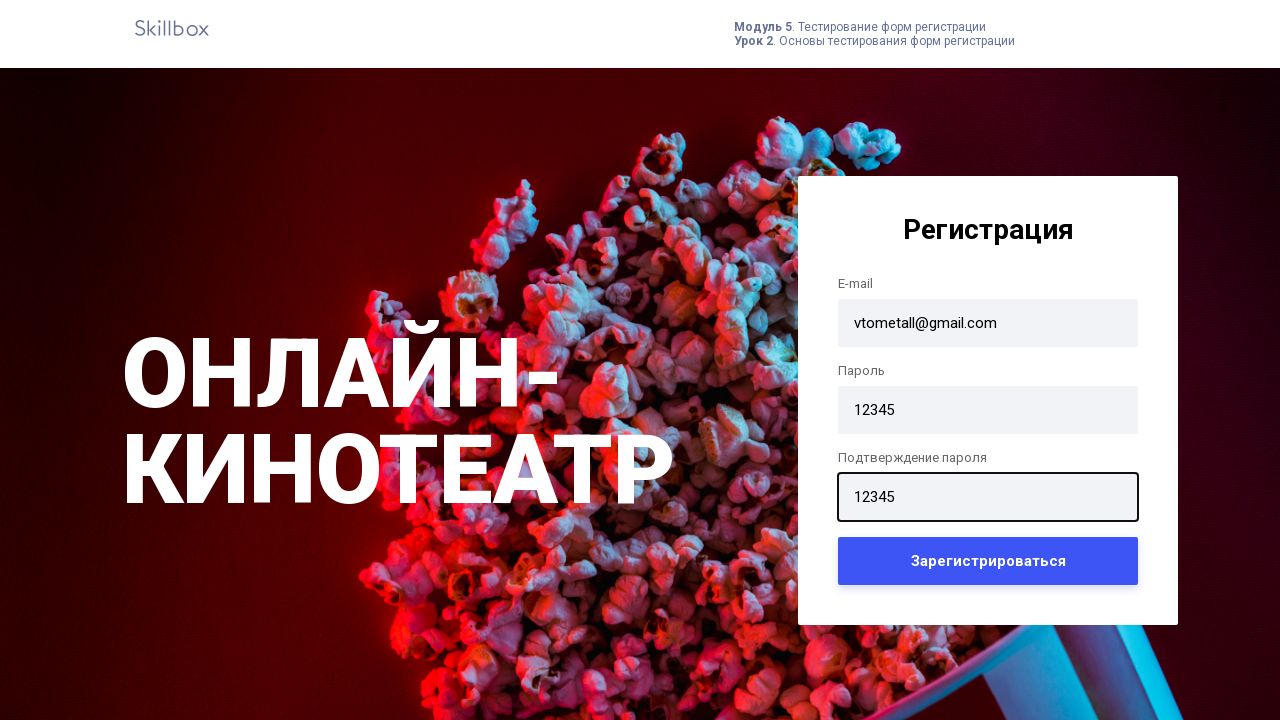

Clicked submit button to register at (988, 560) on button
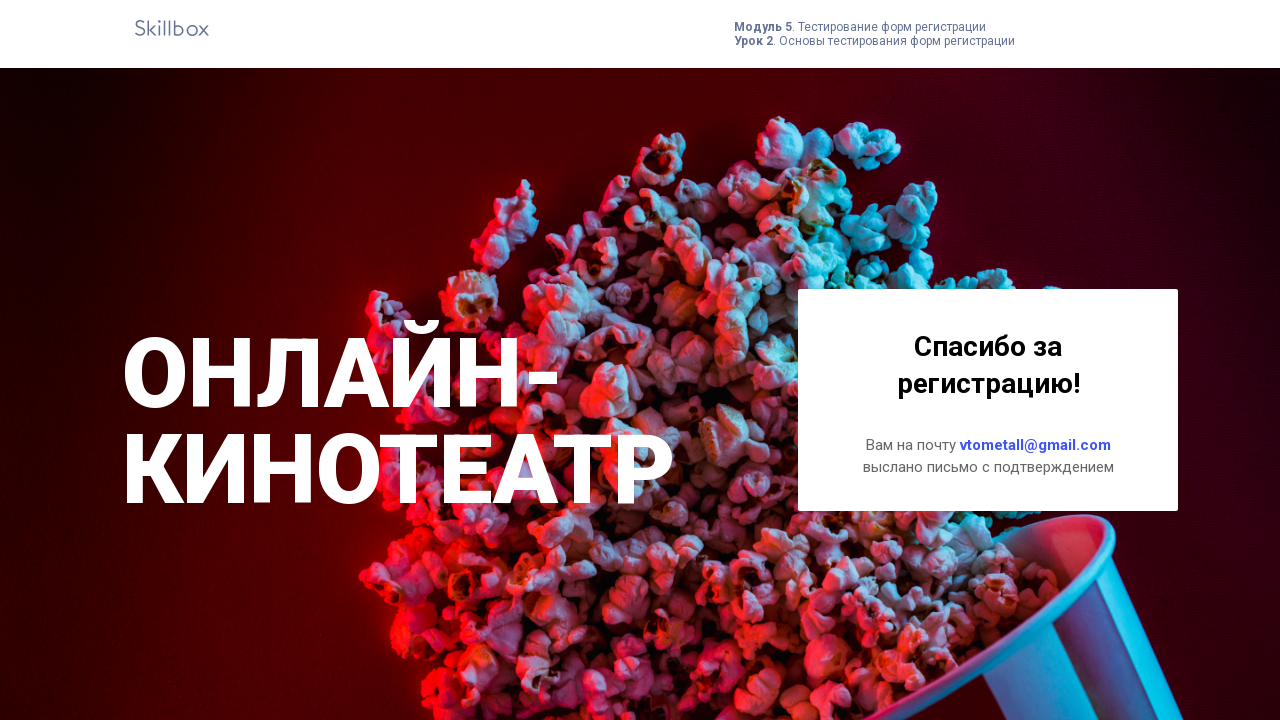

Success message (h3) appeared after registration
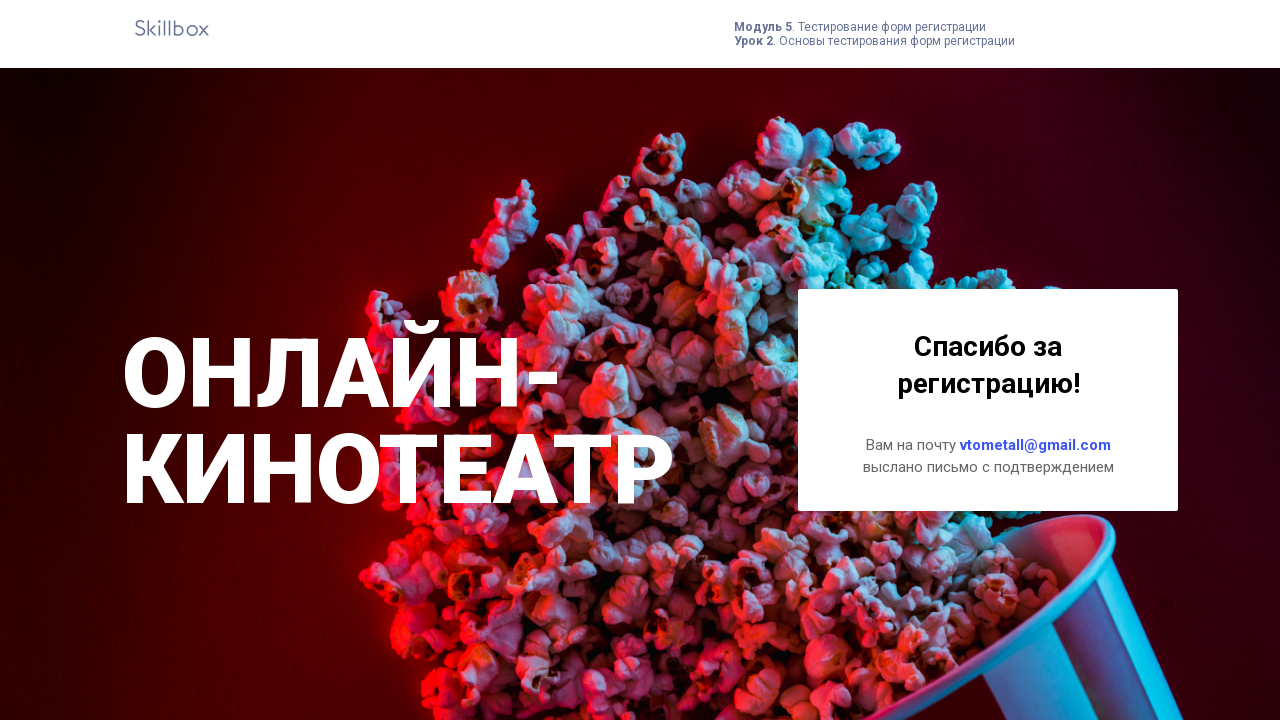

Confirmed user email 'vtometall@gmail.com' is displayed in success page
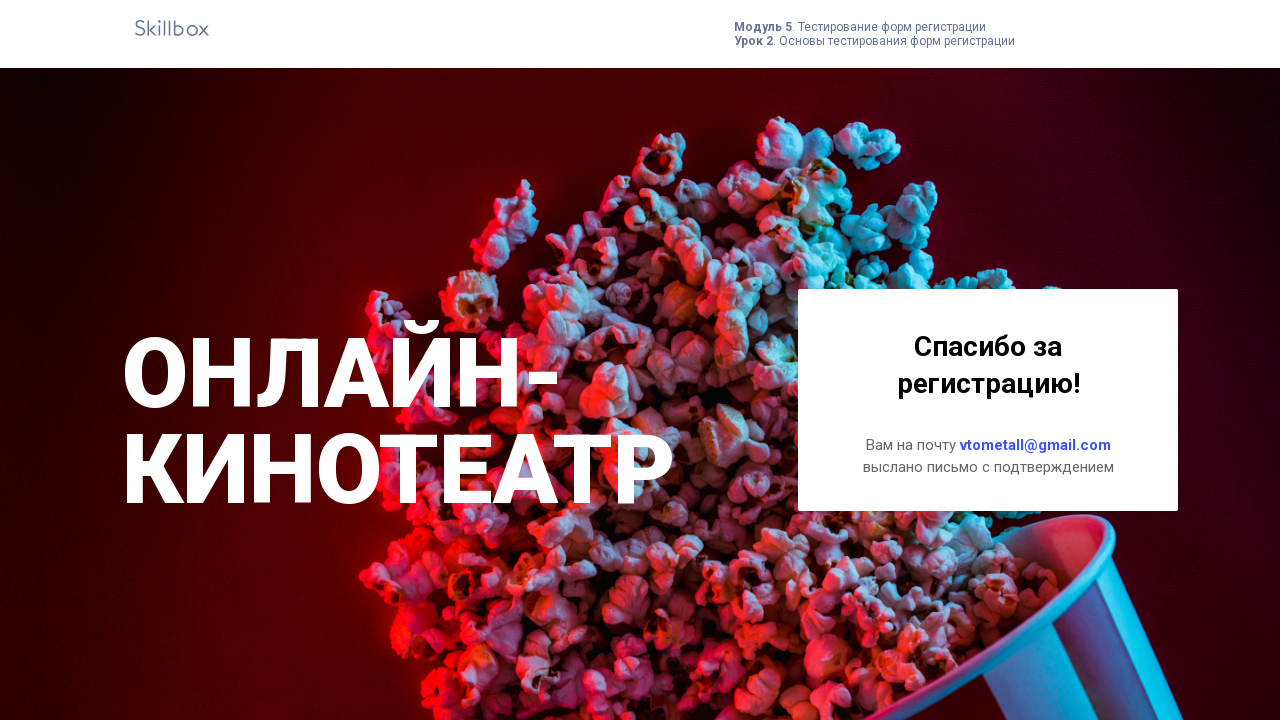

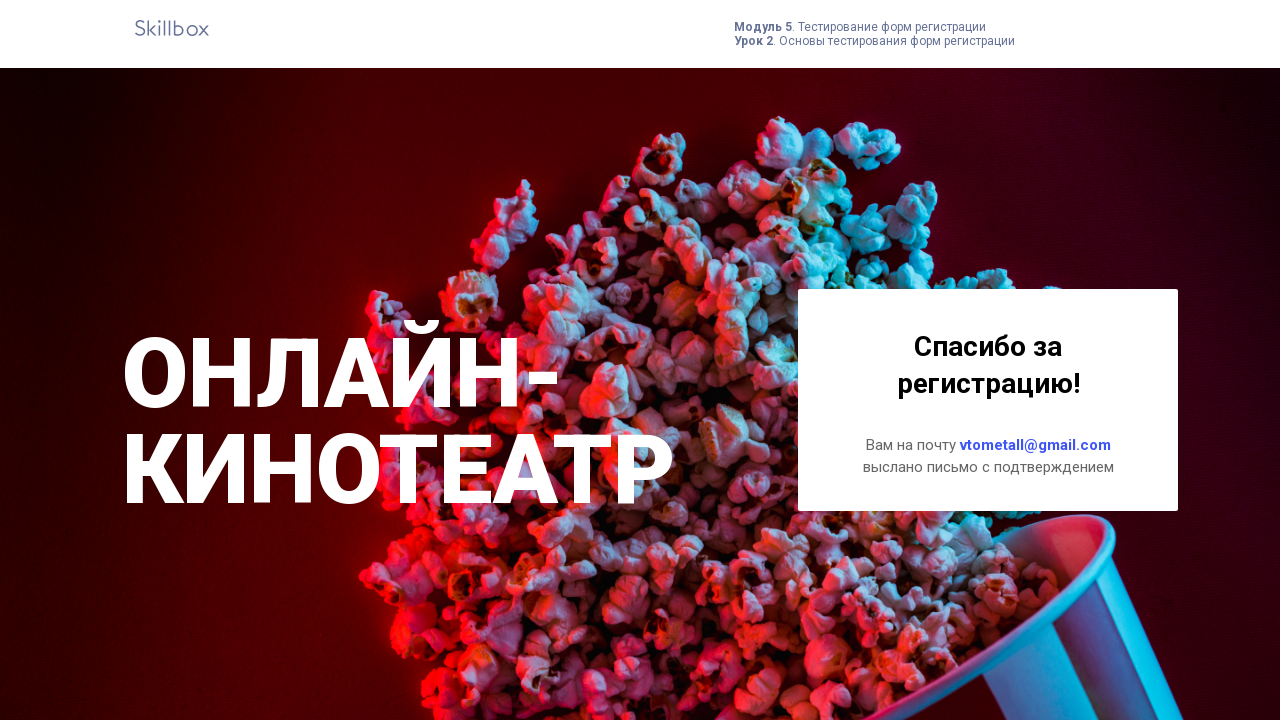